Tests the "moved" link functionality on DemoQA links page by clicking the link and verifying that a link response message is displayed

Starting URL: https://demoqa.com/links

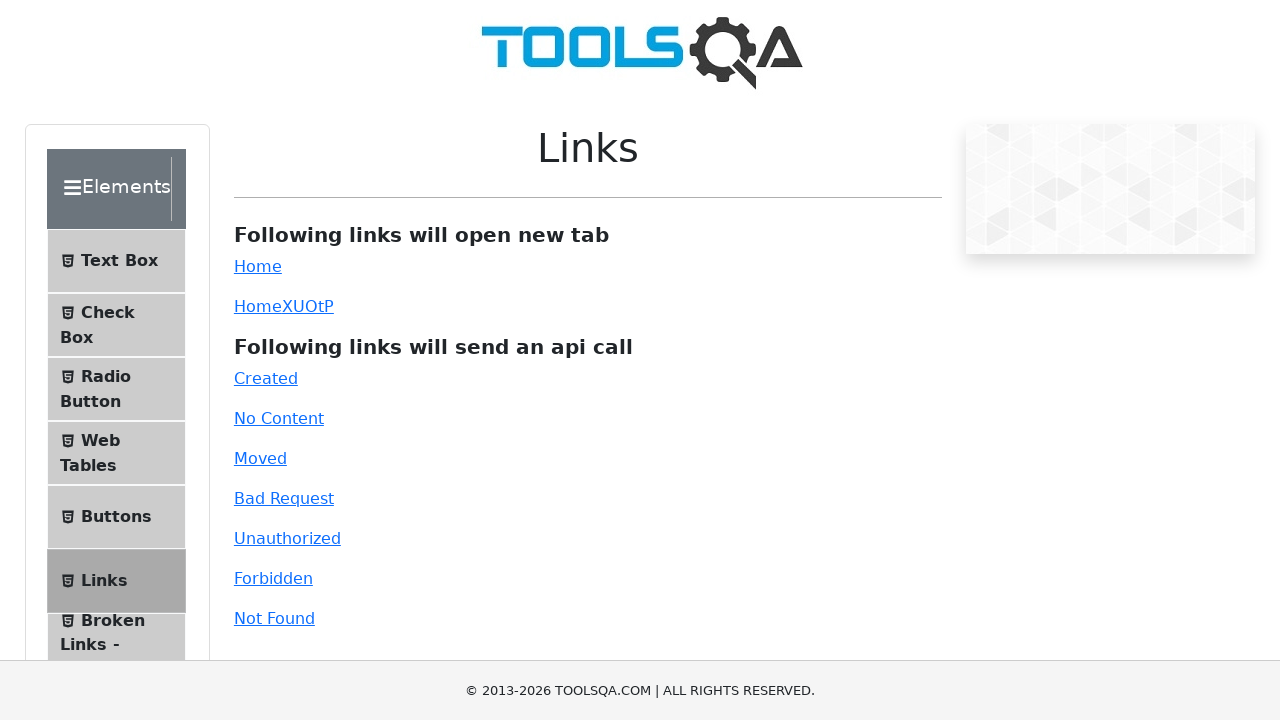

Clicked the 'moved' link on DemoQA links page at (260, 458) on #moved
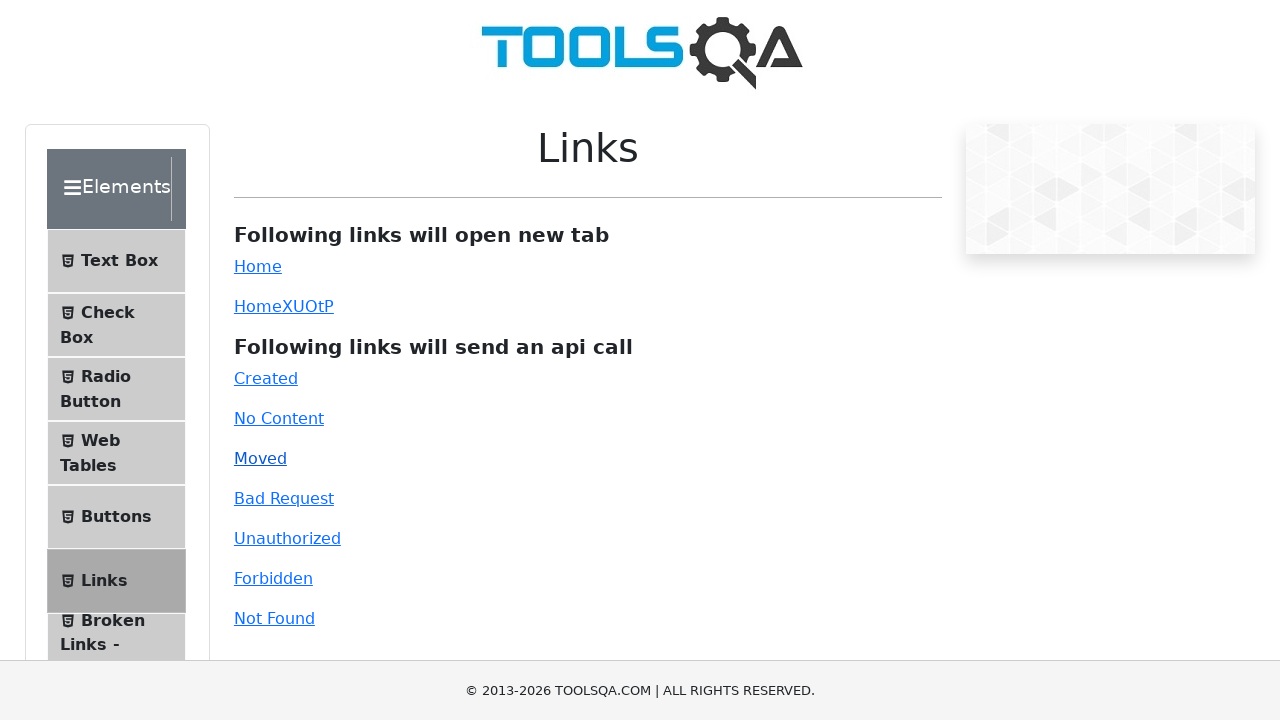

Link response message appeared
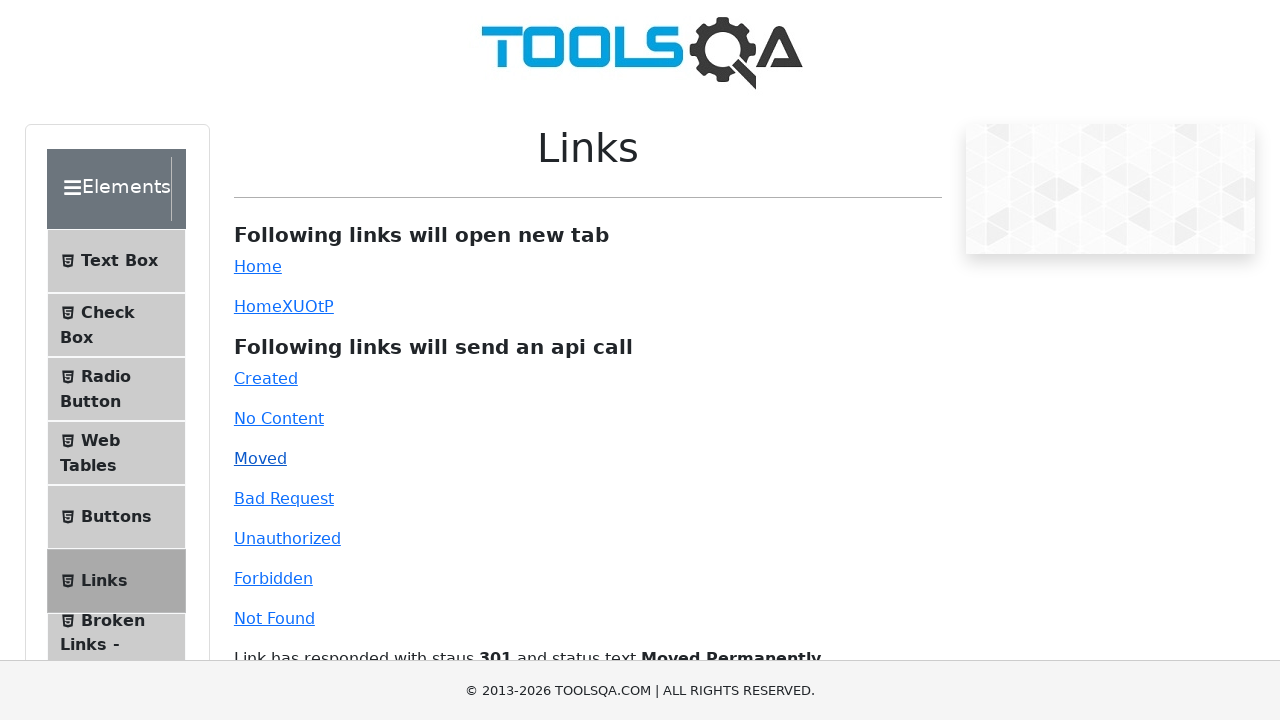

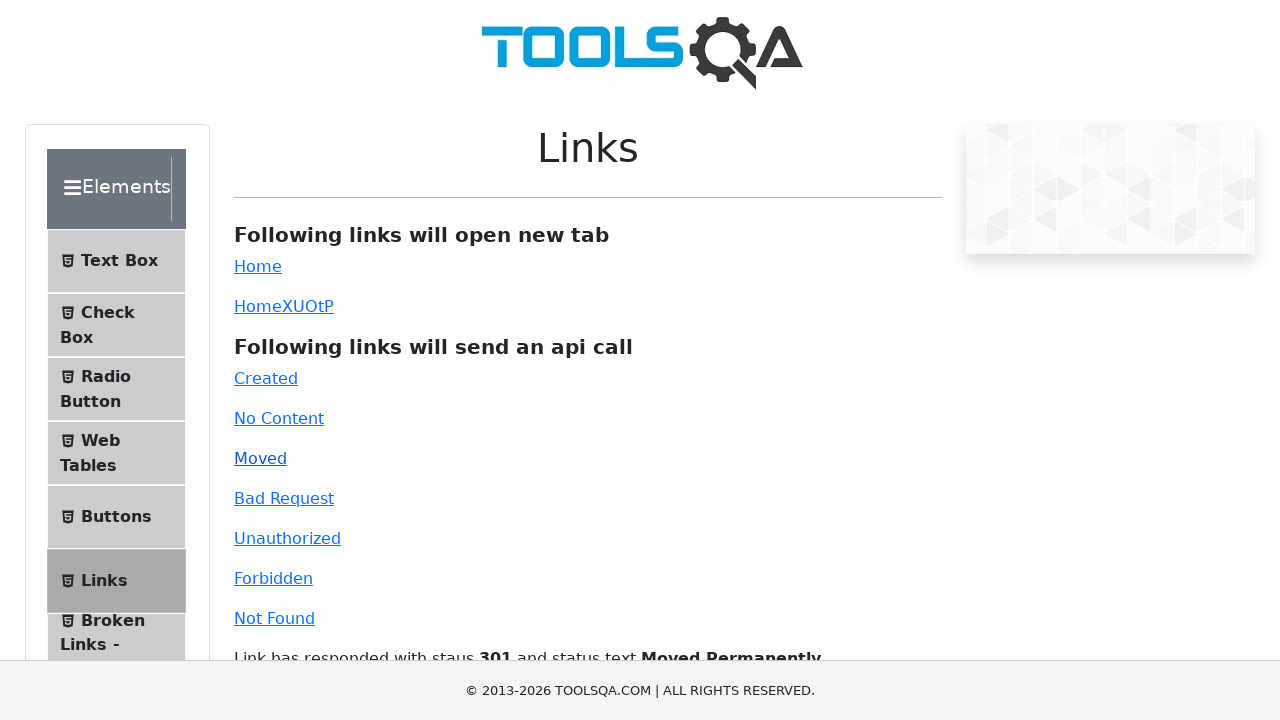